Tests form filling functionality by locating all input fields on a page, filling them with text, and submitting the form via a submit button.

Starting URL: http://suninjuly.github.io/find_xpath_form

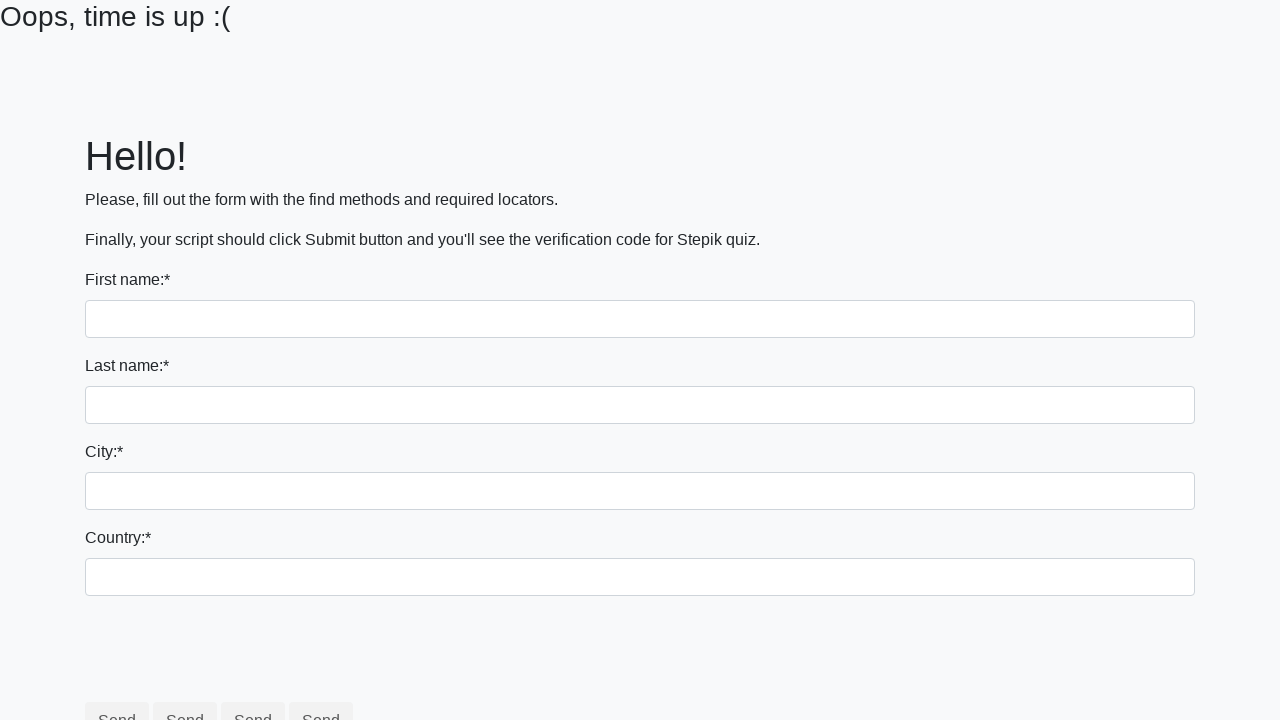

Navigated to form page
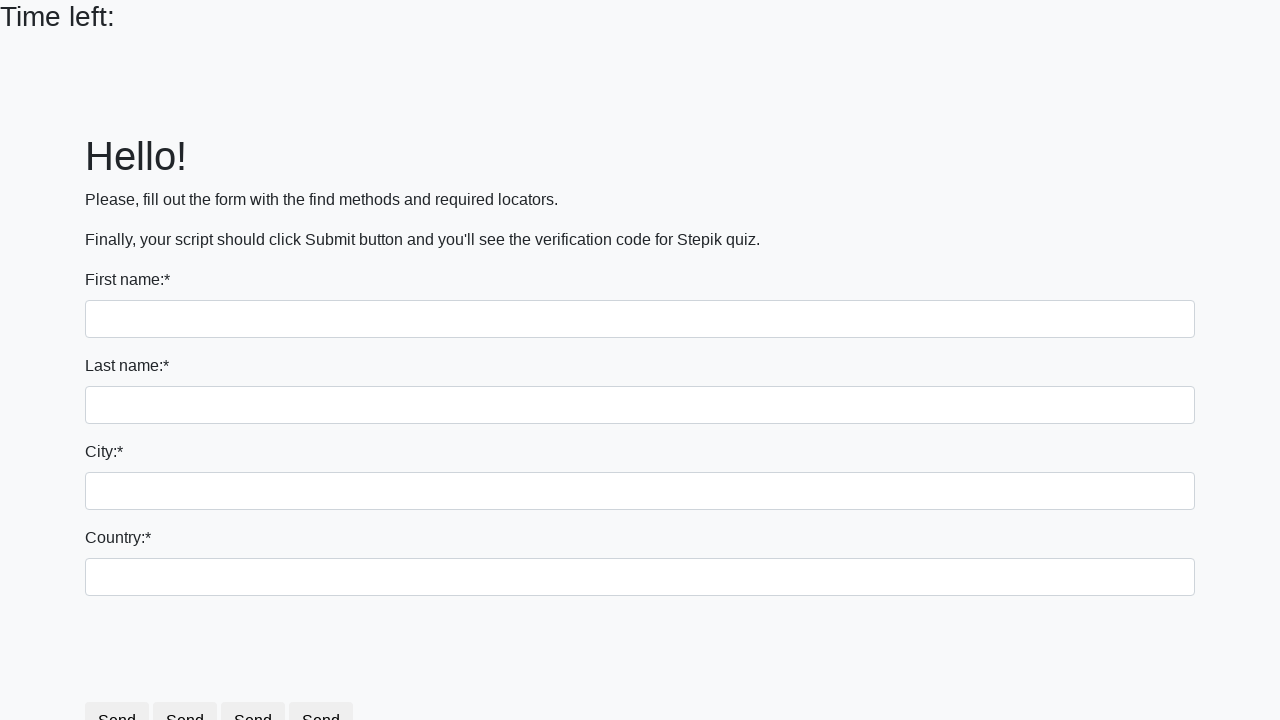

Filled input field with text 'Мой ответ' on input >> nth=0
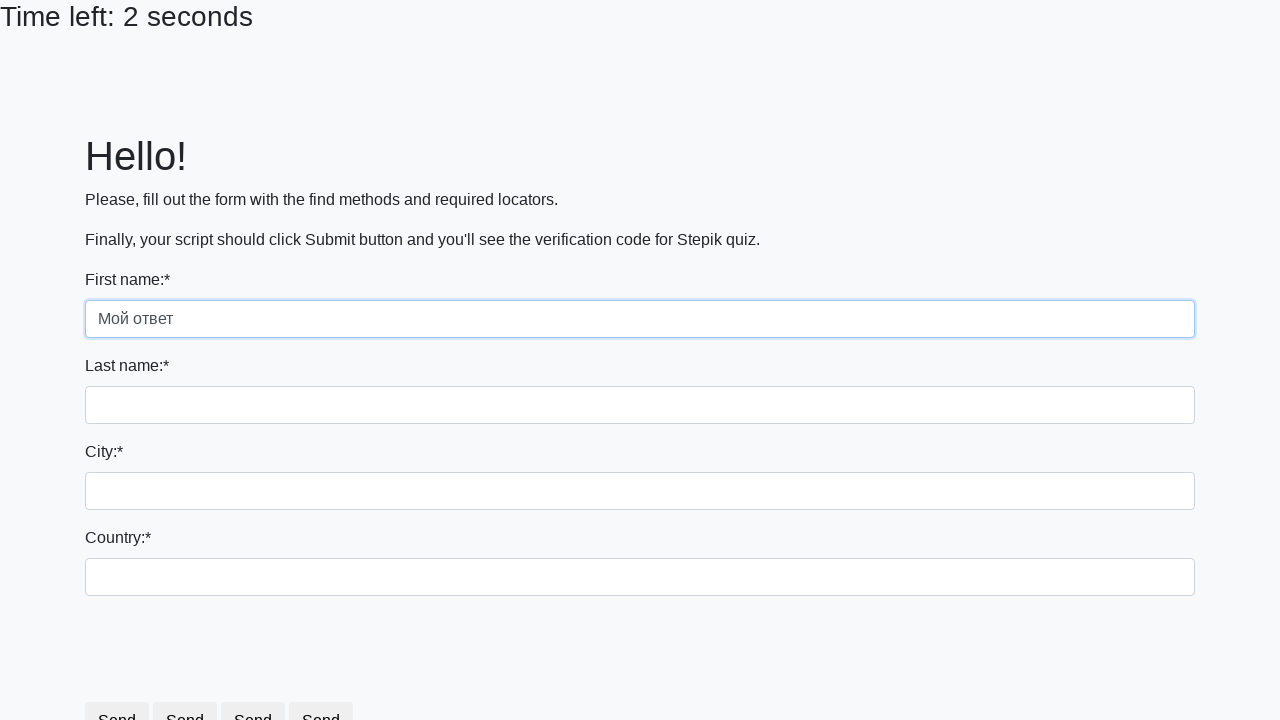

Filled input field with text 'Мой ответ' on input >> nth=1
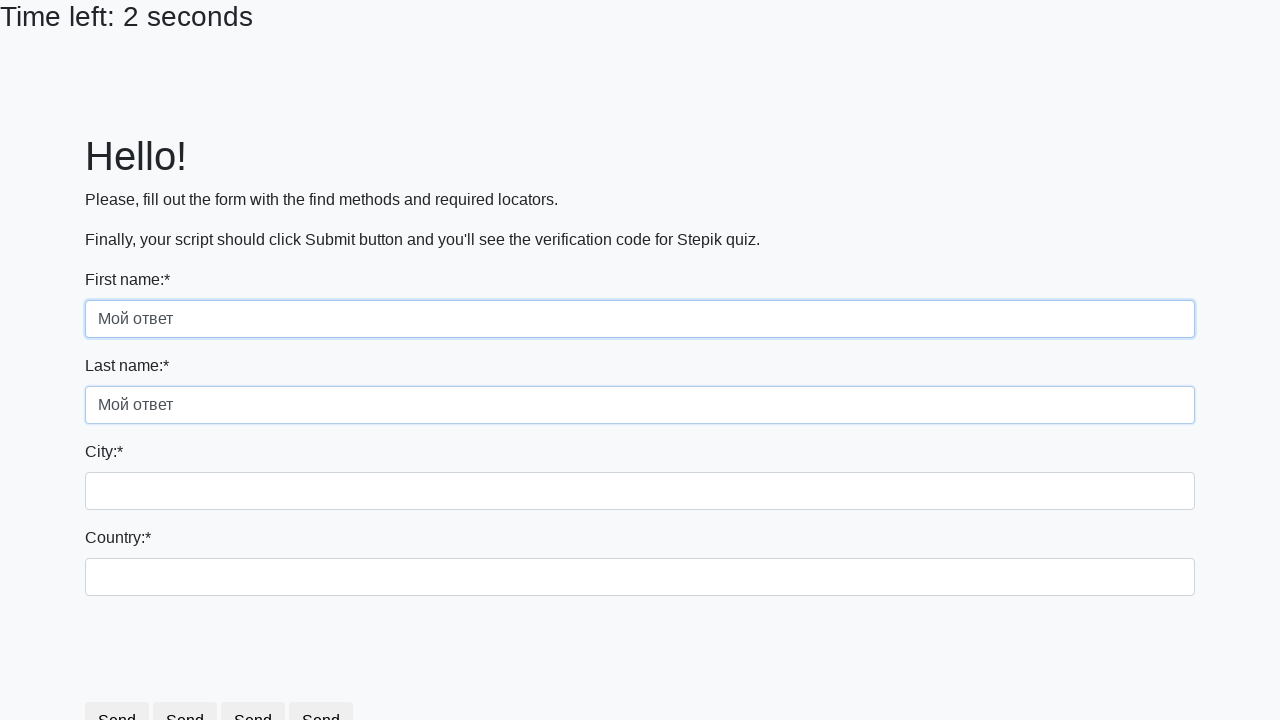

Filled input field with text 'Мой ответ' on input >> nth=2
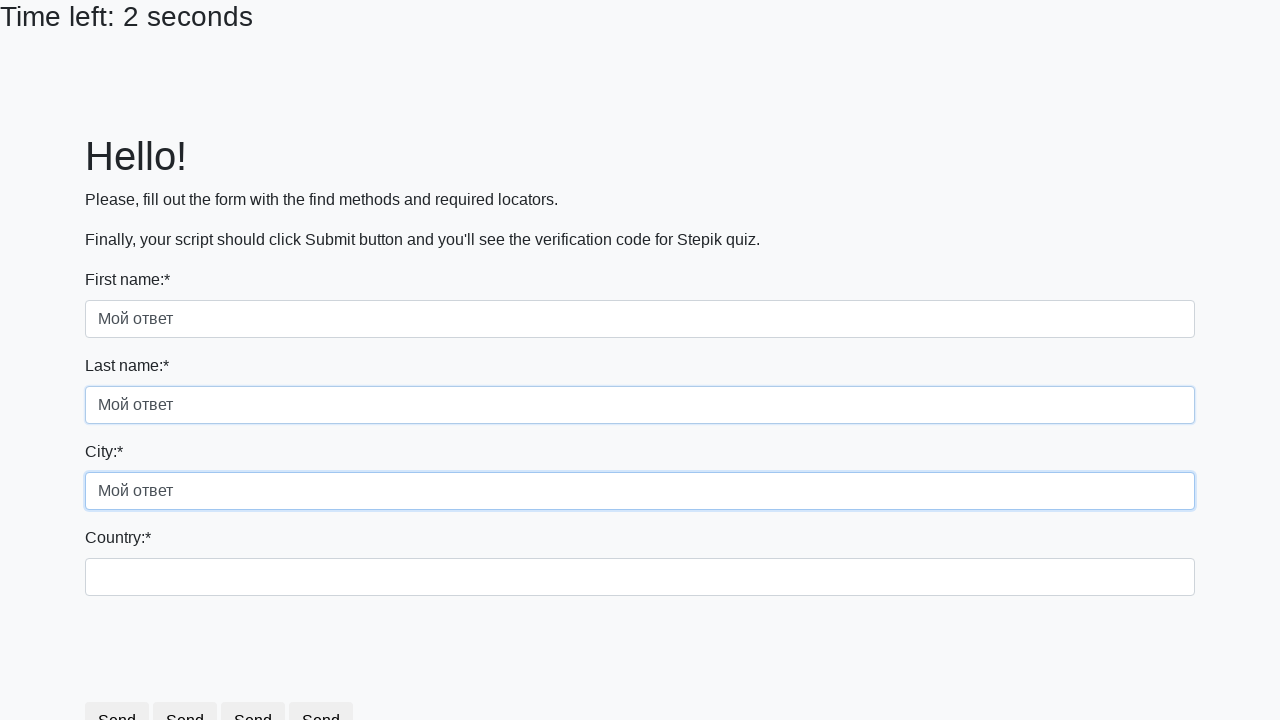

Filled input field with text 'Мой ответ' on input >> nth=3
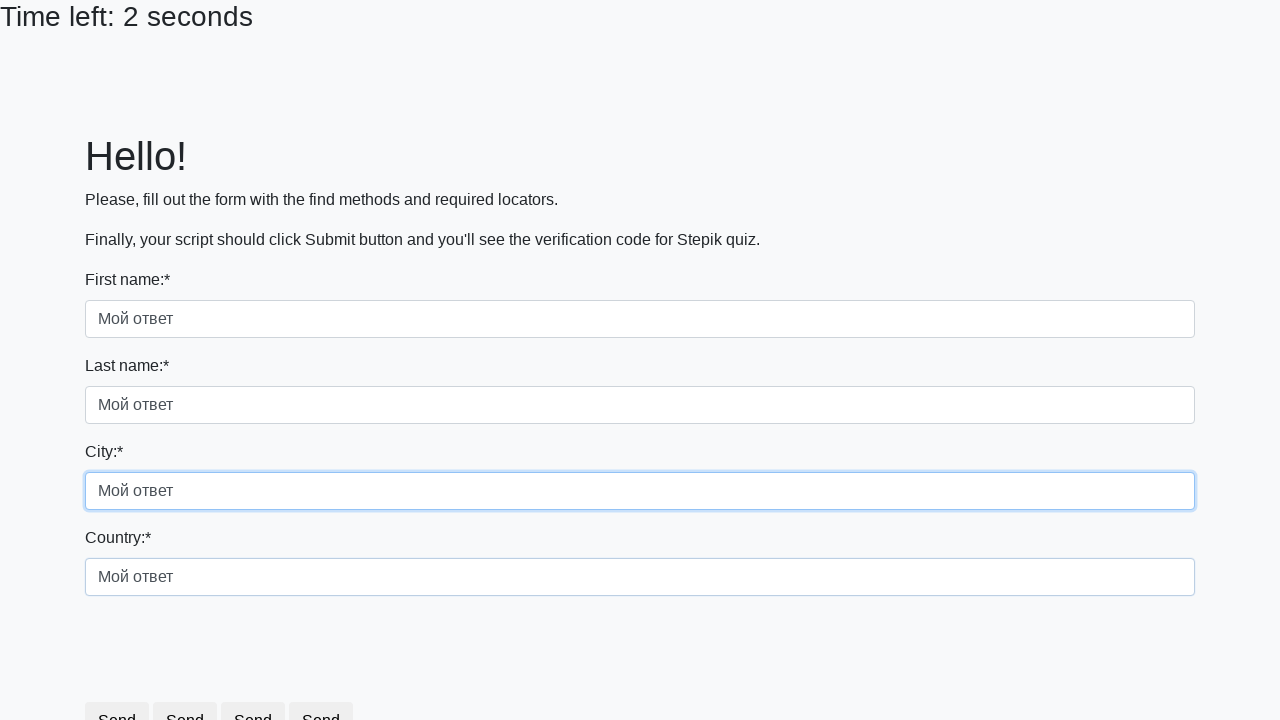

Clicked submit button to submit form at (259, 685) on button[type='submit']
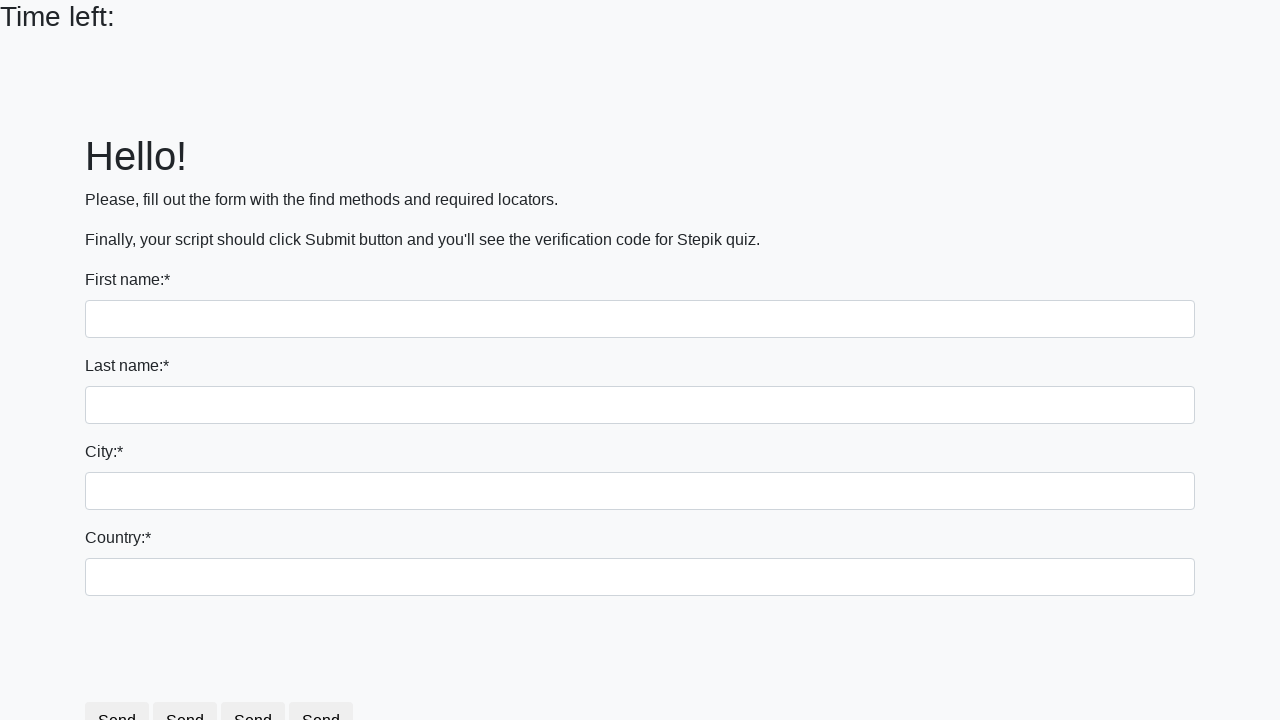

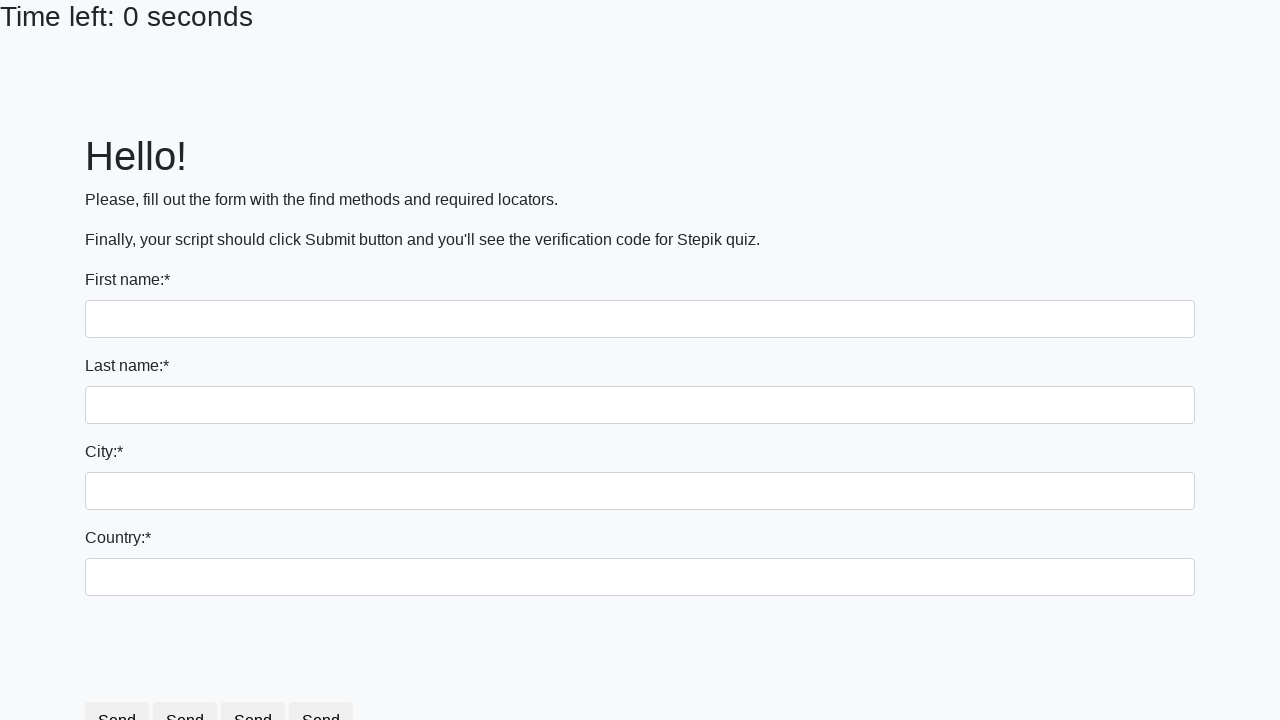